Tests that the todo counter displays the current number of todo items as items are added

Starting URL: https://demo.playwright.dev/todomvc

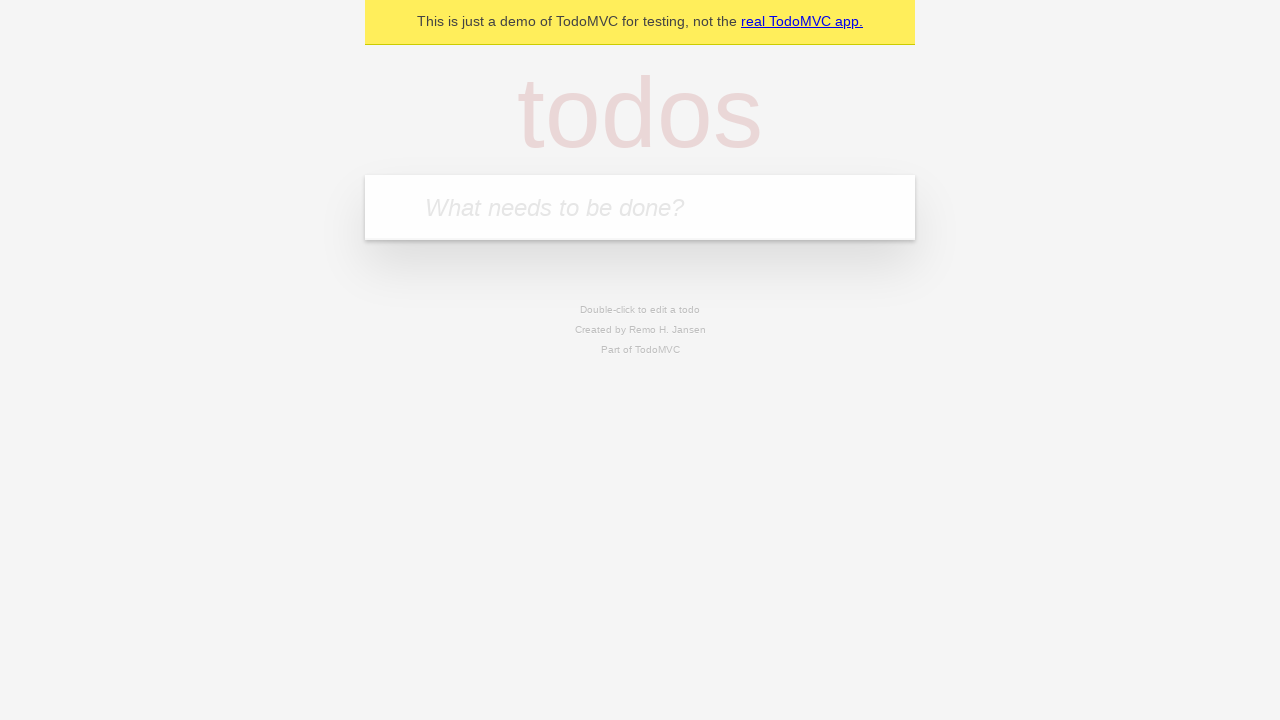

Located the 'What needs to be done?' input field
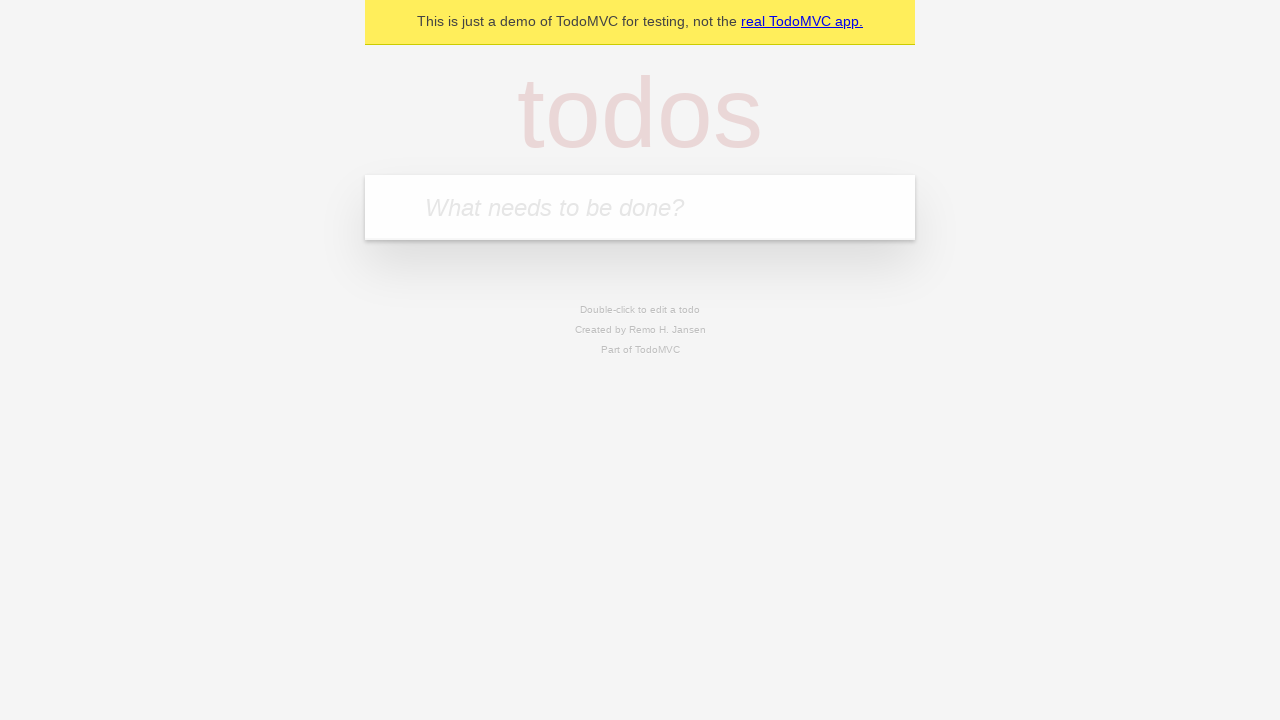

Filled first todo item: 'buy some cheese' on internal:attr=[placeholder="What needs to be done?"i]
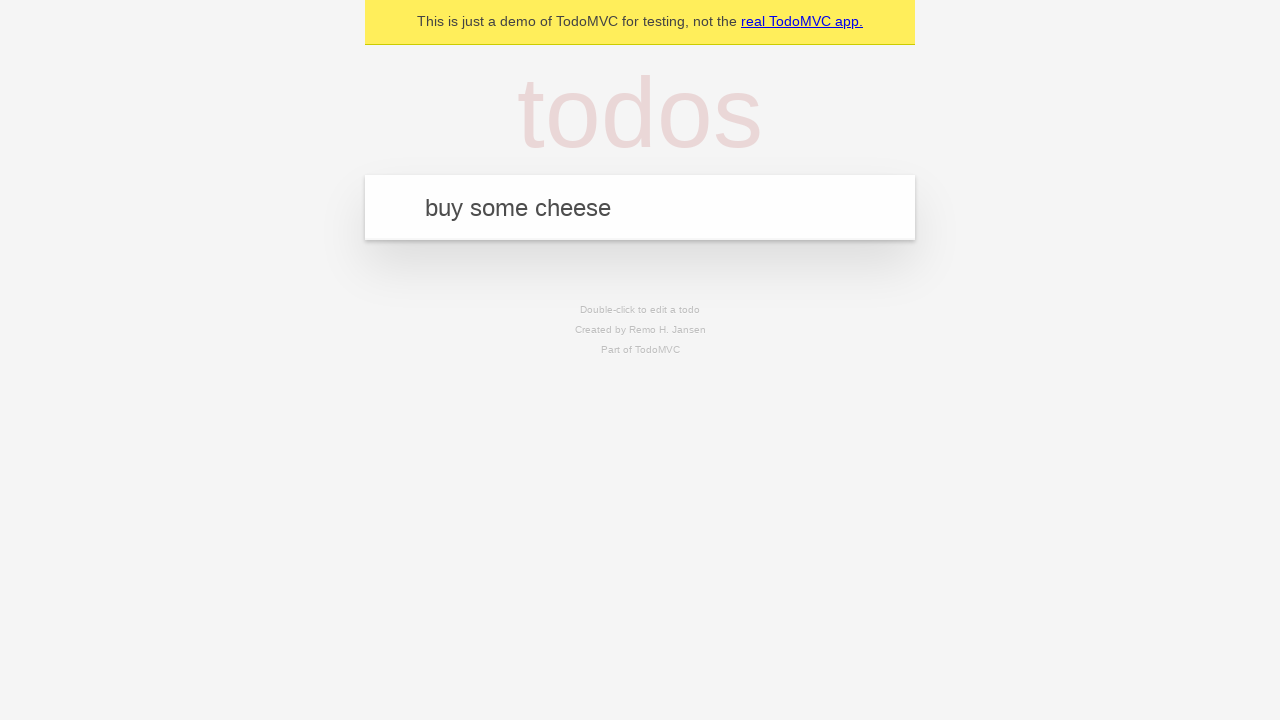

Pressed Enter to add first todo item on internal:attr=[placeholder="What needs to be done?"i]
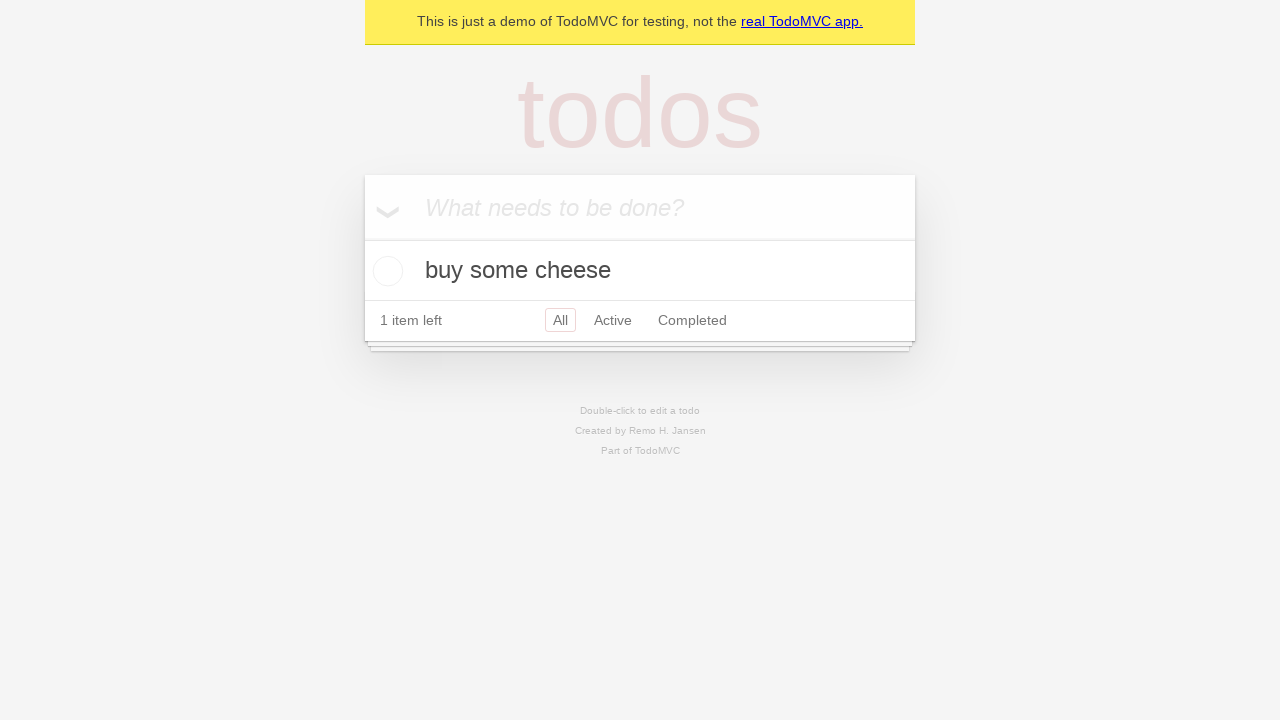

Todo counter element loaded after adding first item
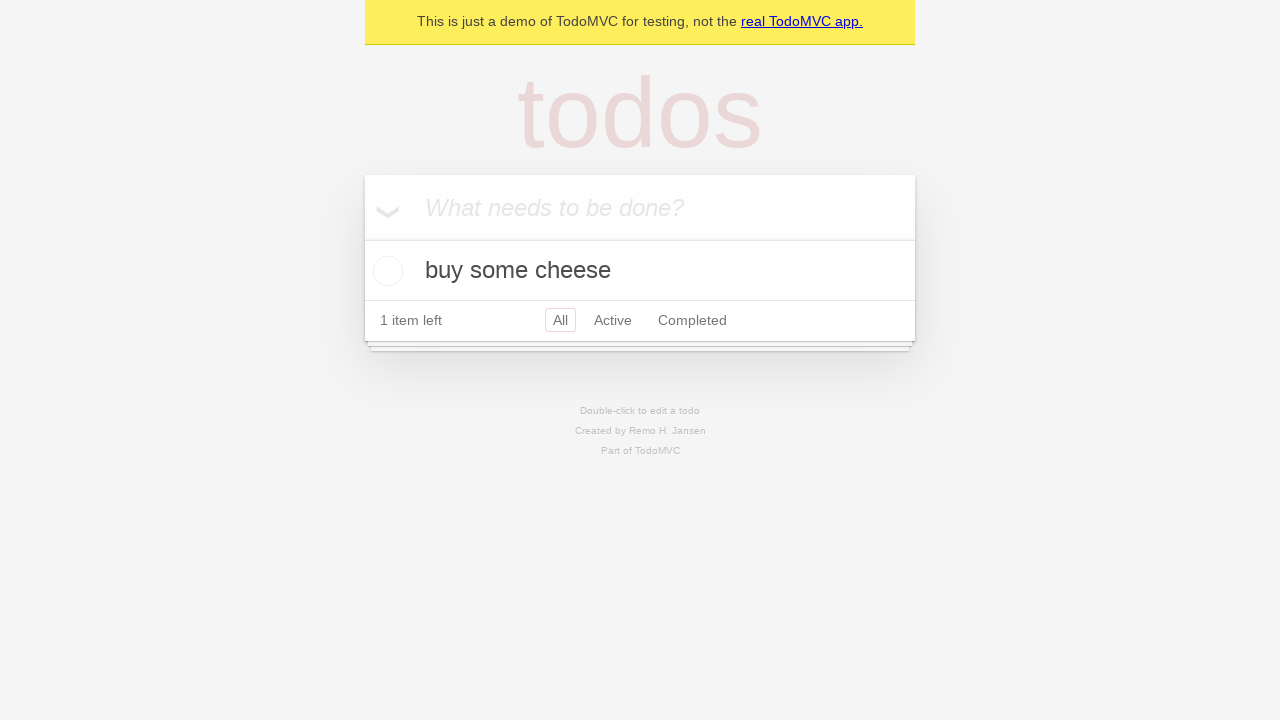

Filled second todo item: 'feed the cat' on internal:attr=[placeholder="What needs to be done?"i]
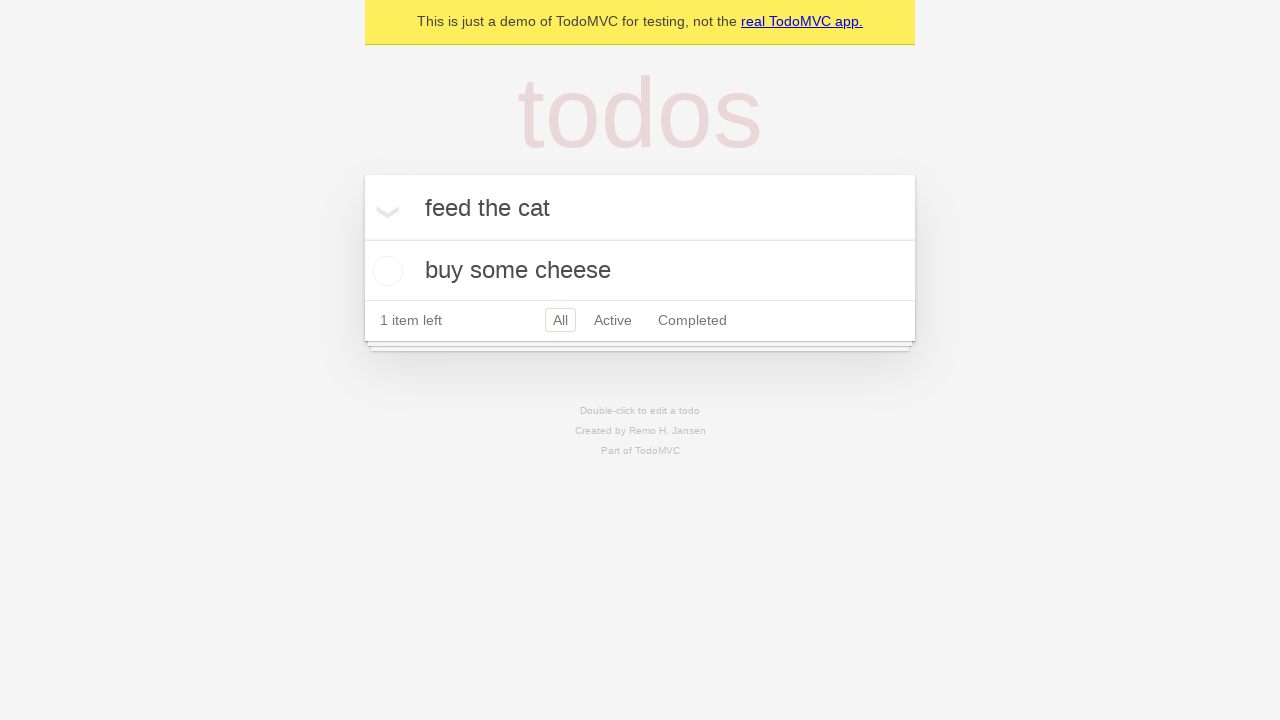

Pressed Enter to add second todo item on internal:attr=[placeholder="What needs to be done?"i]
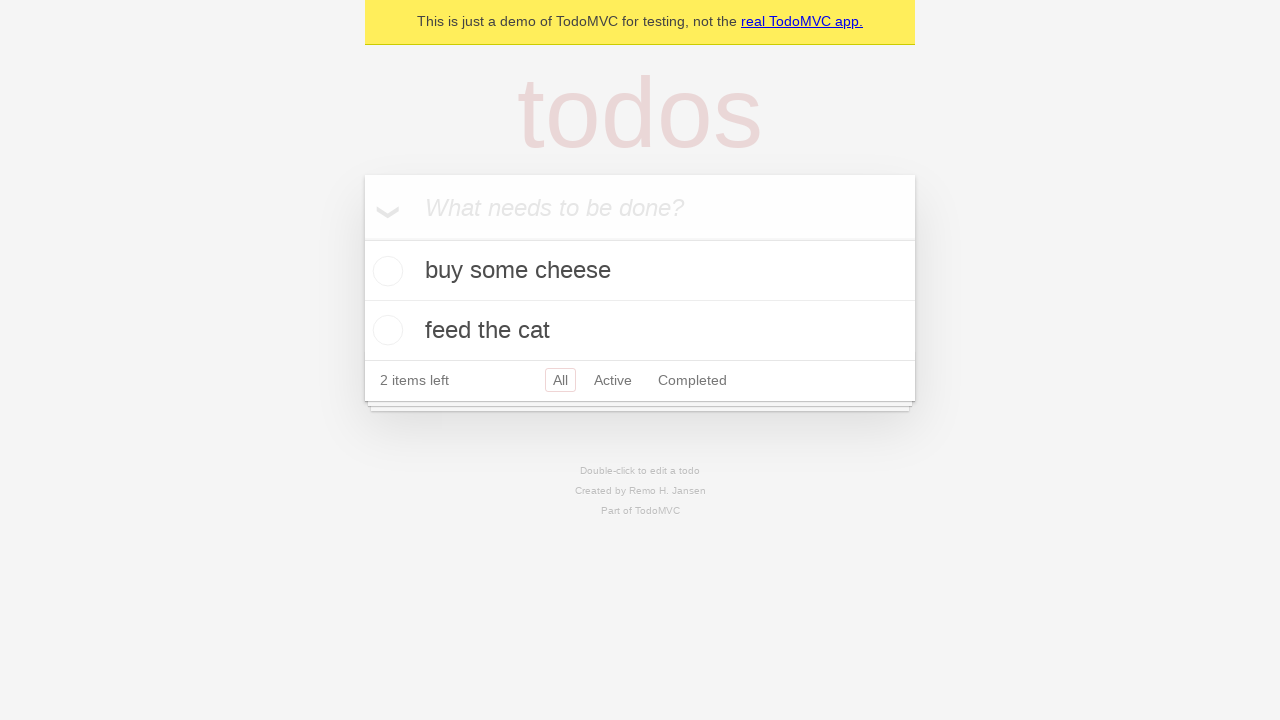

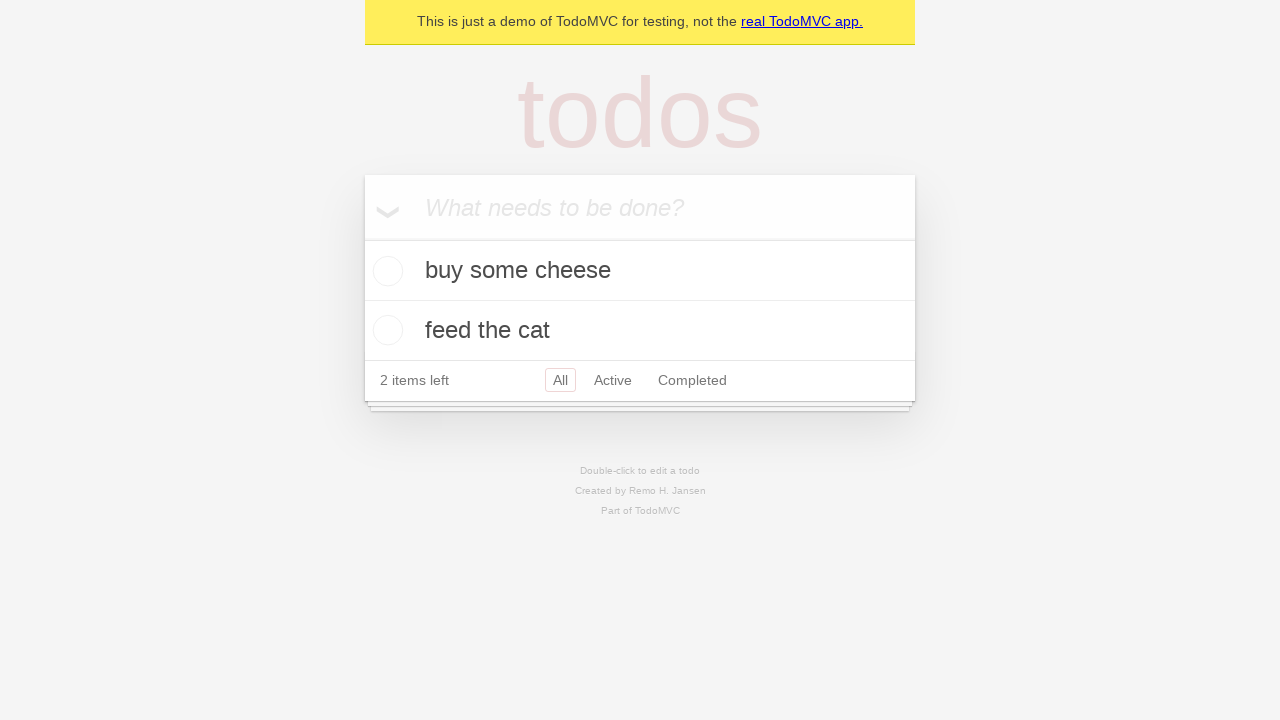